Tests date picker functionality by clicking on the calendar input and navigating back 10 months using the Prev button, then selecting the 15th day

Starting URL: https://kristinek.github.io/site/examples/actions

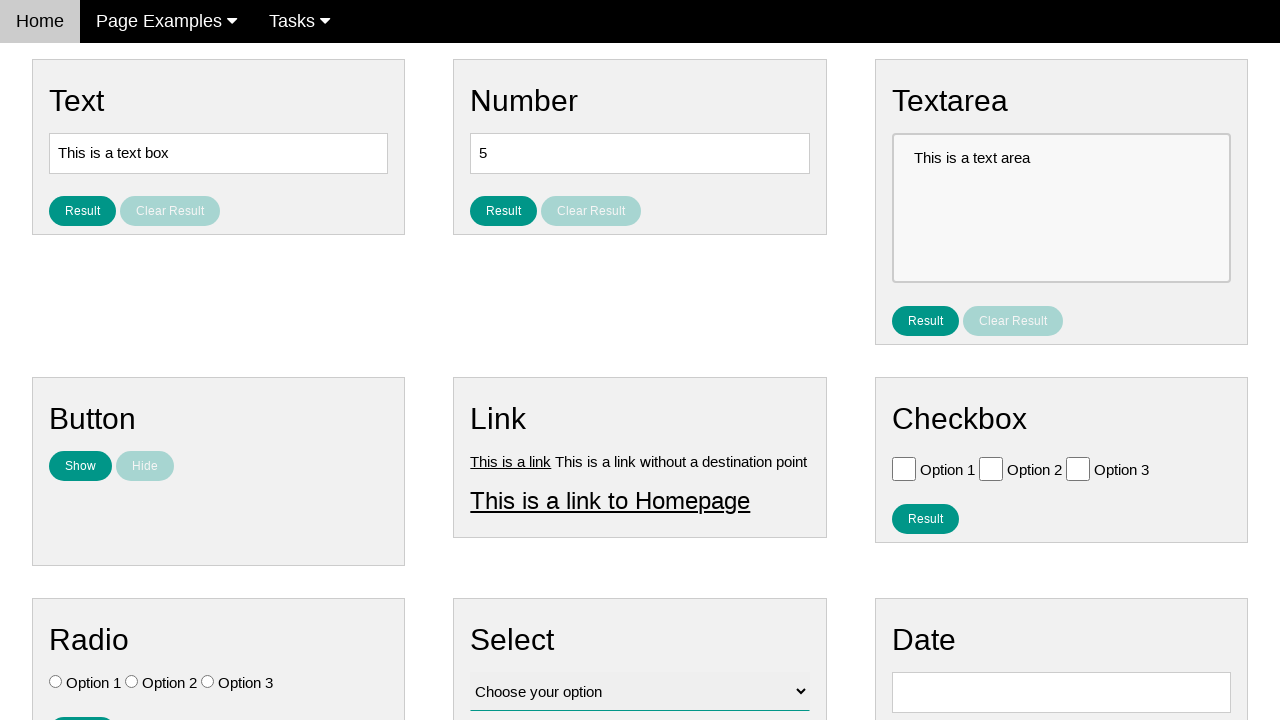

Clicked calendar input to open date picker at (1061, 692) on input#vfb-8
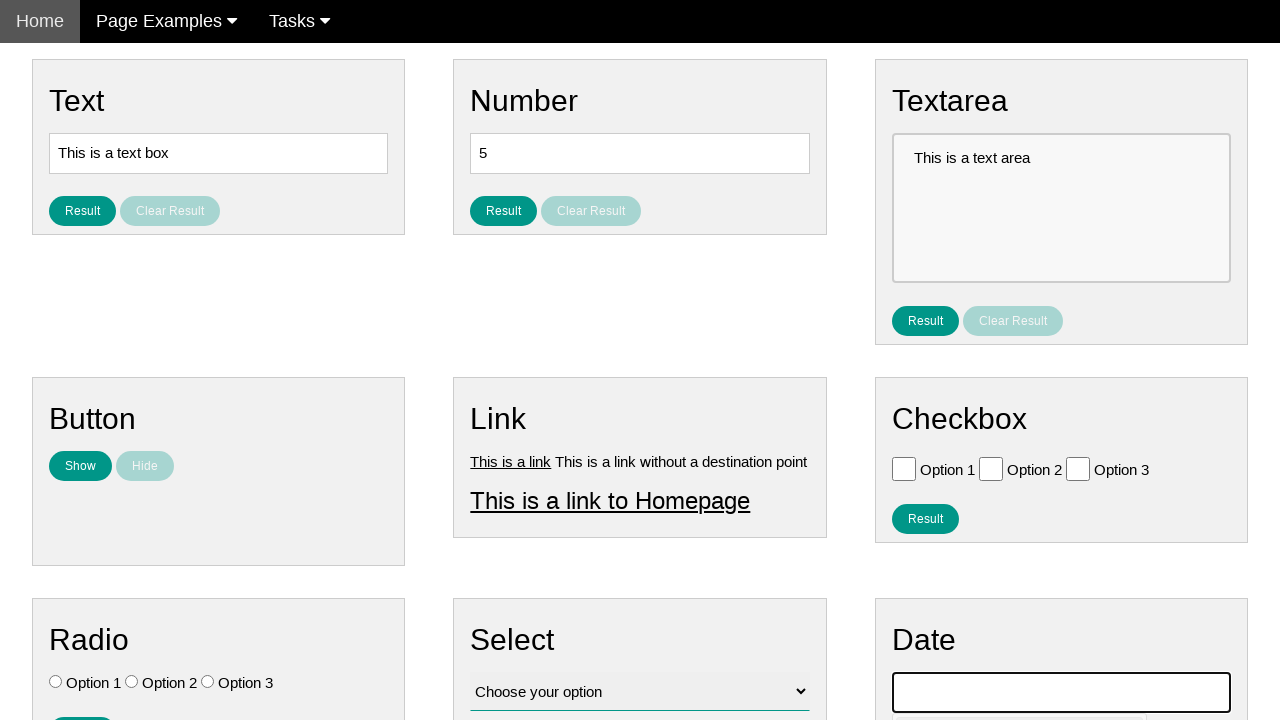

Clicked Prev button to navigate back 1 month(s) at (912, 408) on xpath=//span[text()='Prev']
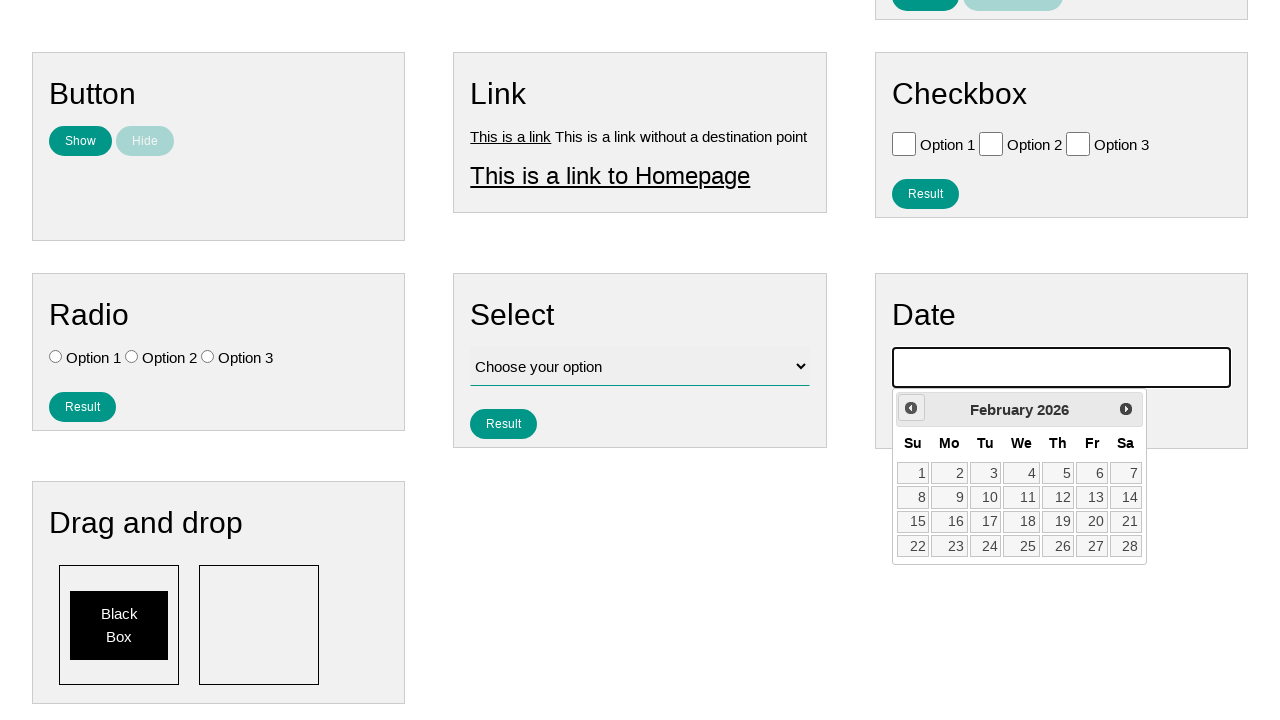

Clicked Prev button to navigate back 2 month(s) at (911, 408) on xpath=//span[text()='Prev']
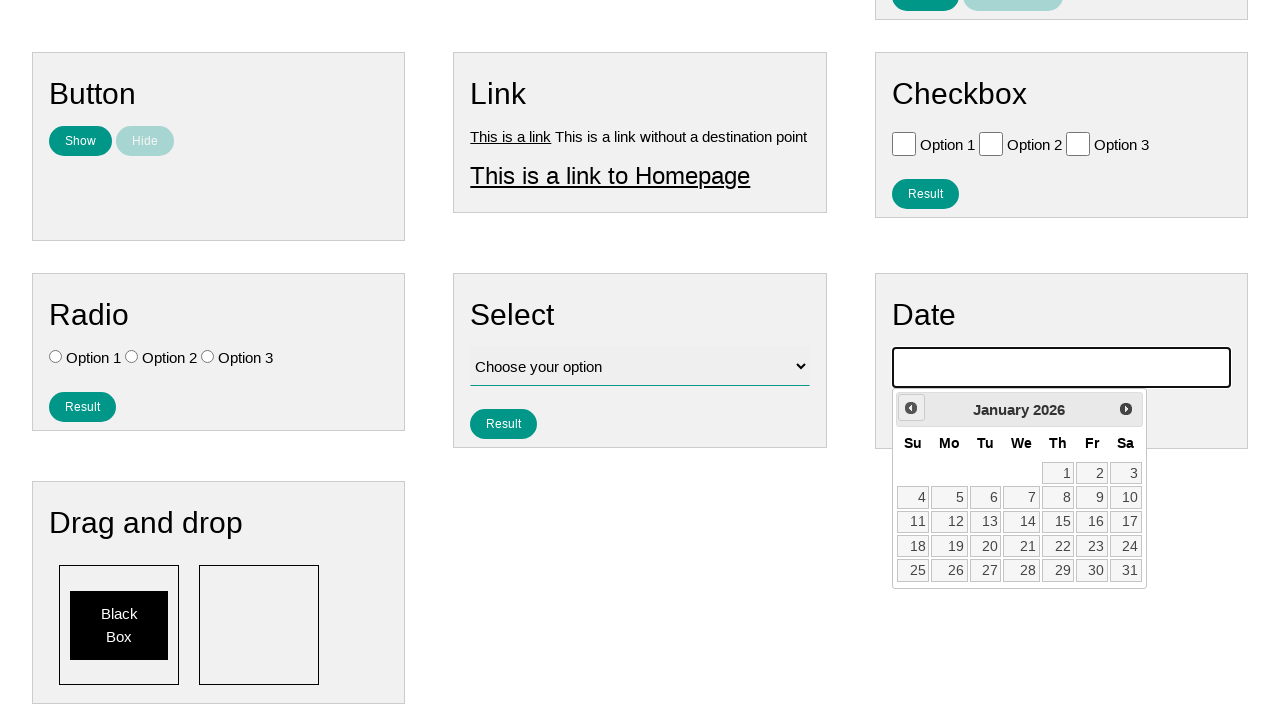

Clicked Prev button to navigate back 3 month(s) at (911, 408) on xpath=//span[text()='Prev']
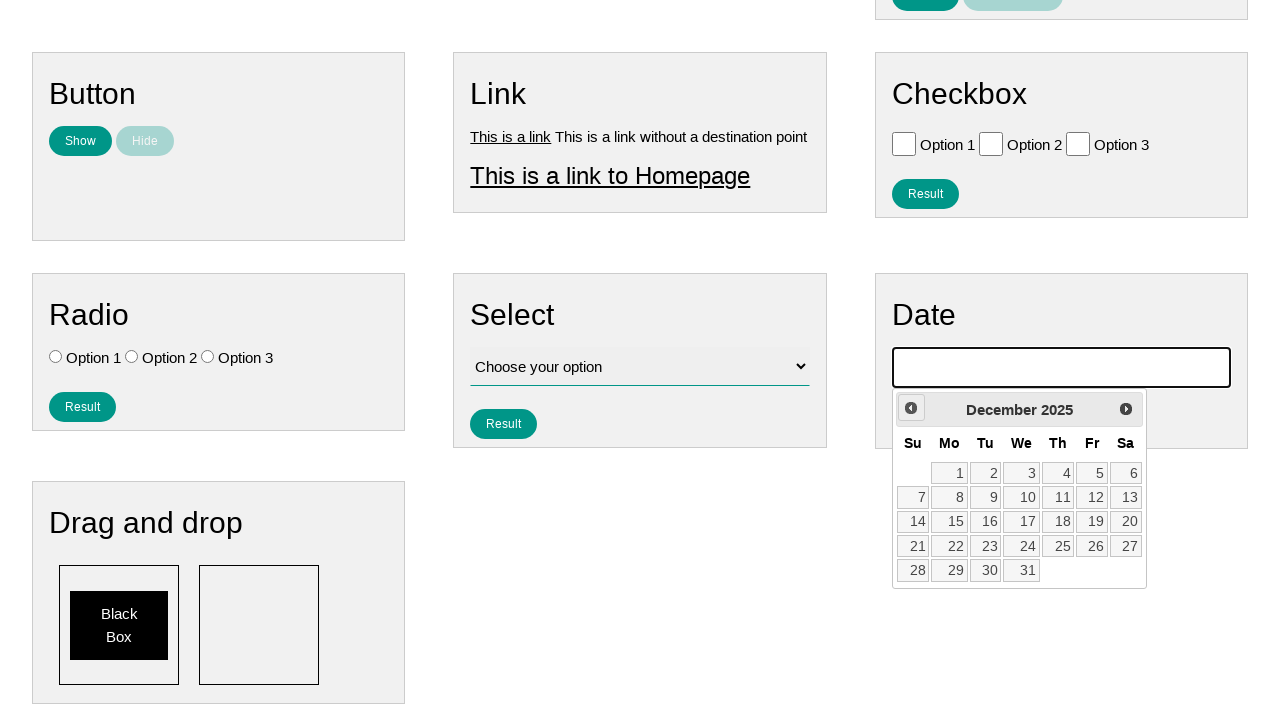

Clicked Prev button to navigate back 4 month(s) at (911, 408) on xpath=//span[text()='Prev']
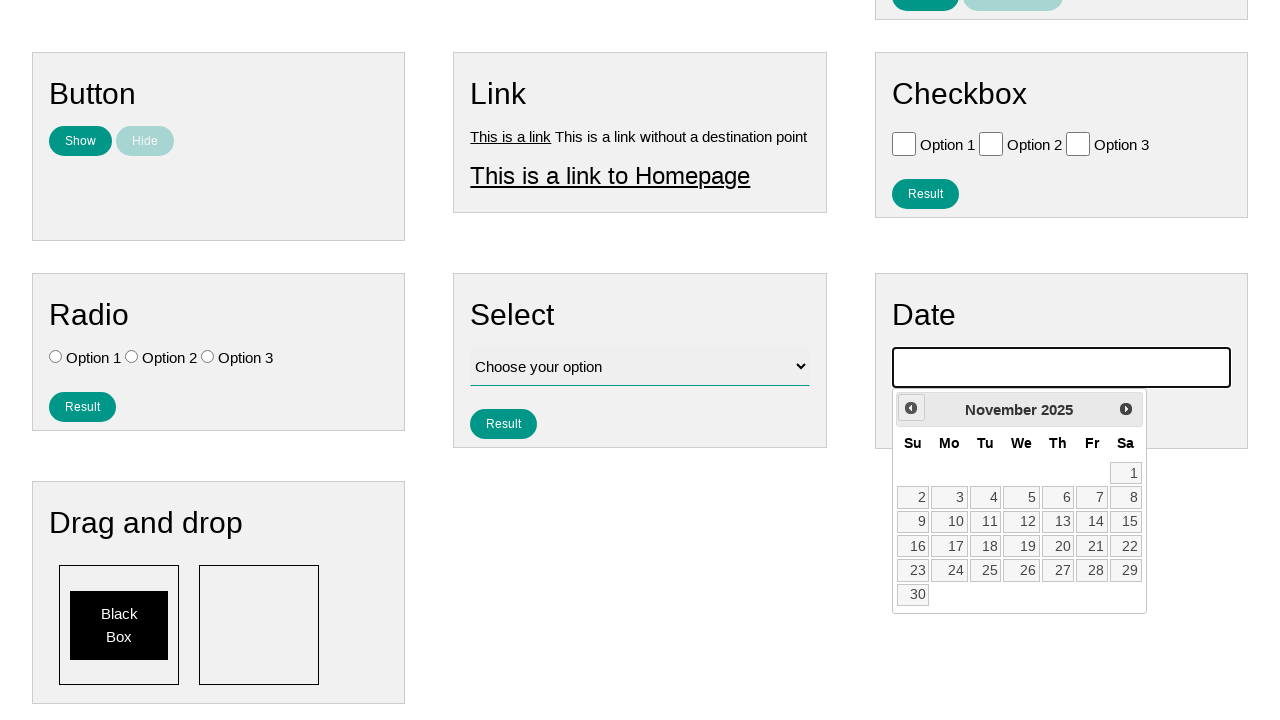

Clicked Prev button to navigate back 5 month(s) at (911, 408) on xpath=//span[text()='Prev']
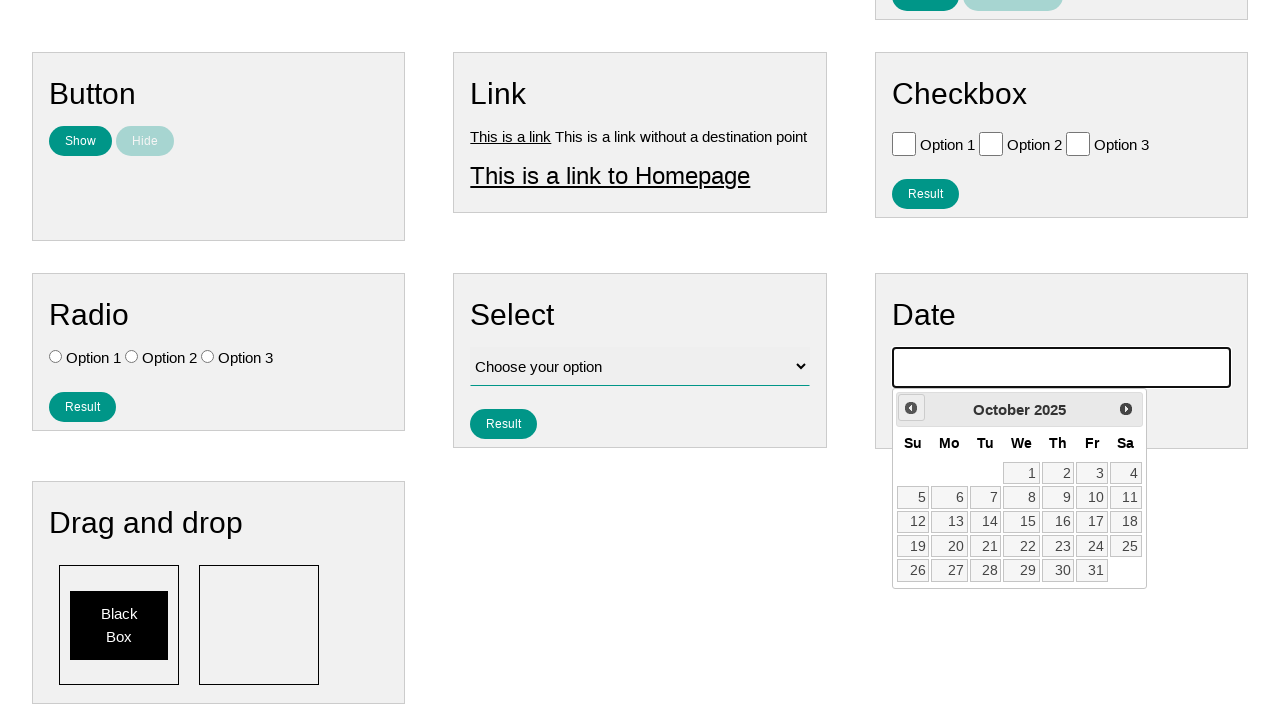

Clicked Prev button to navigate back 6 month(s) at (911, 408) on xpath=//span[text()='Prev']
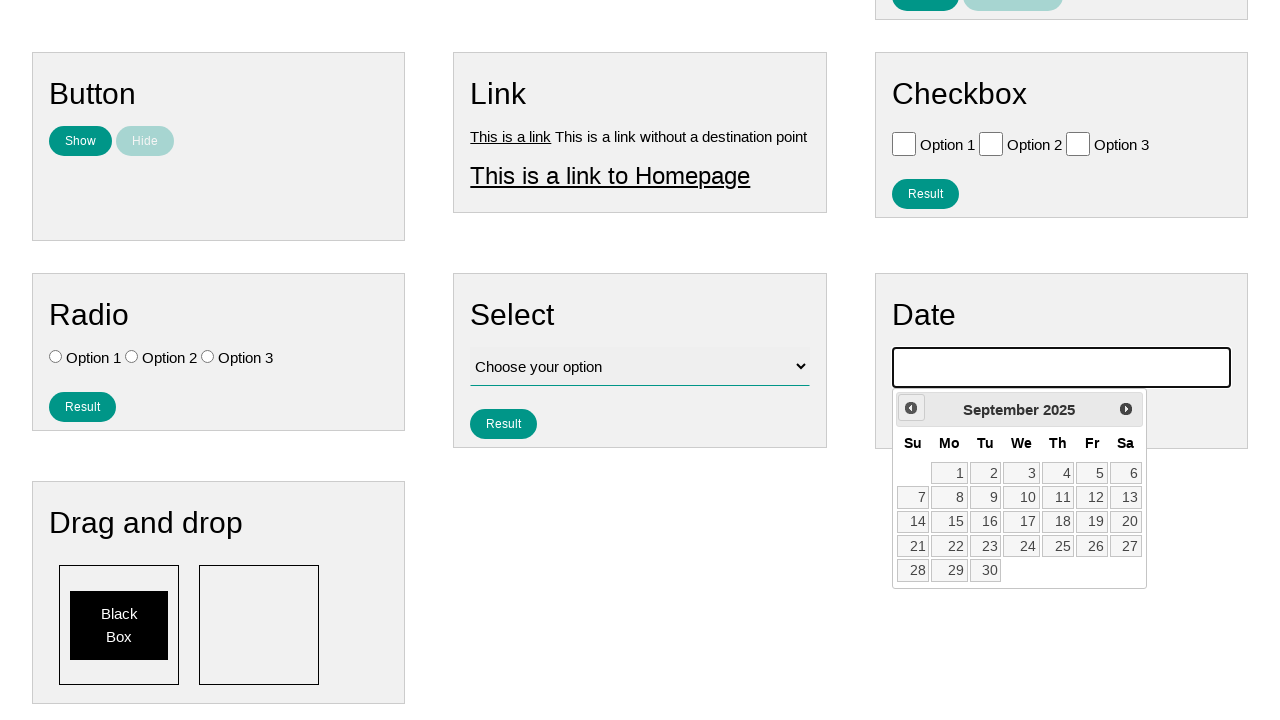

Clicked Prev button to navigate back 7 month(s) at (911, 408) on xpath=//span[text()='Prev']
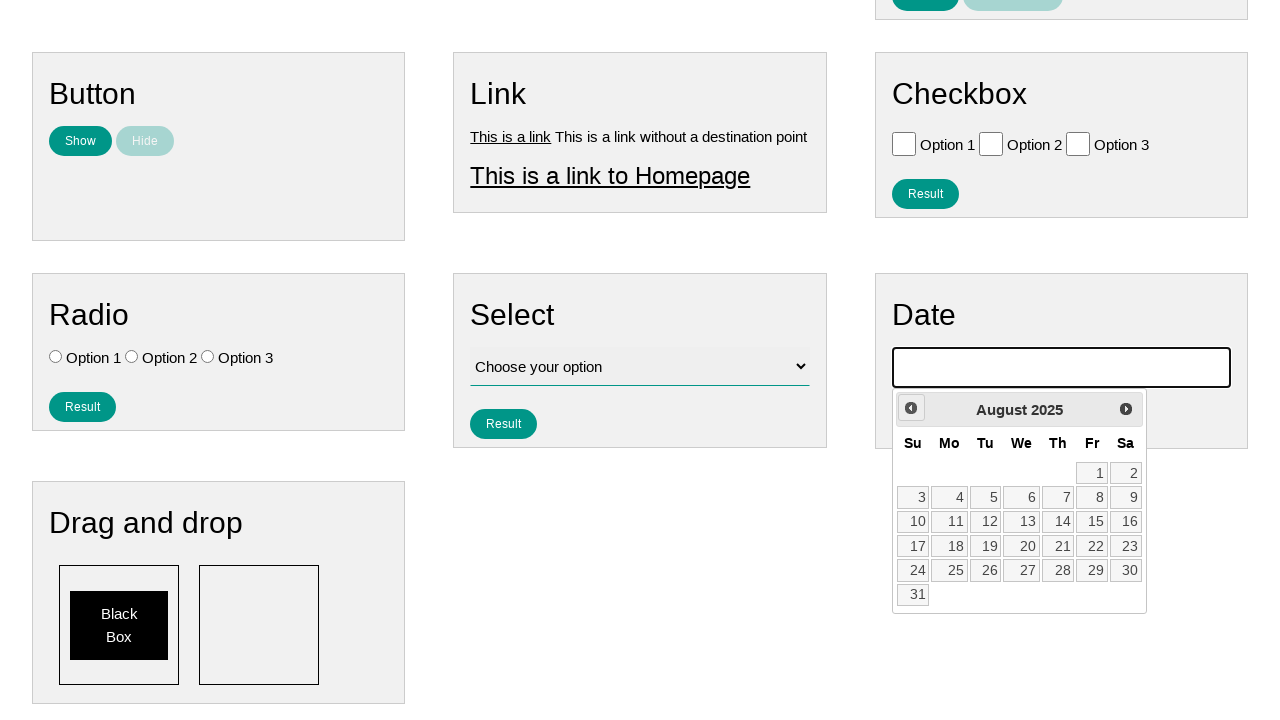

Clicked Prev button to navigate back 8 month(s) at (911, 408) on xpath=//span[text()='Prev']
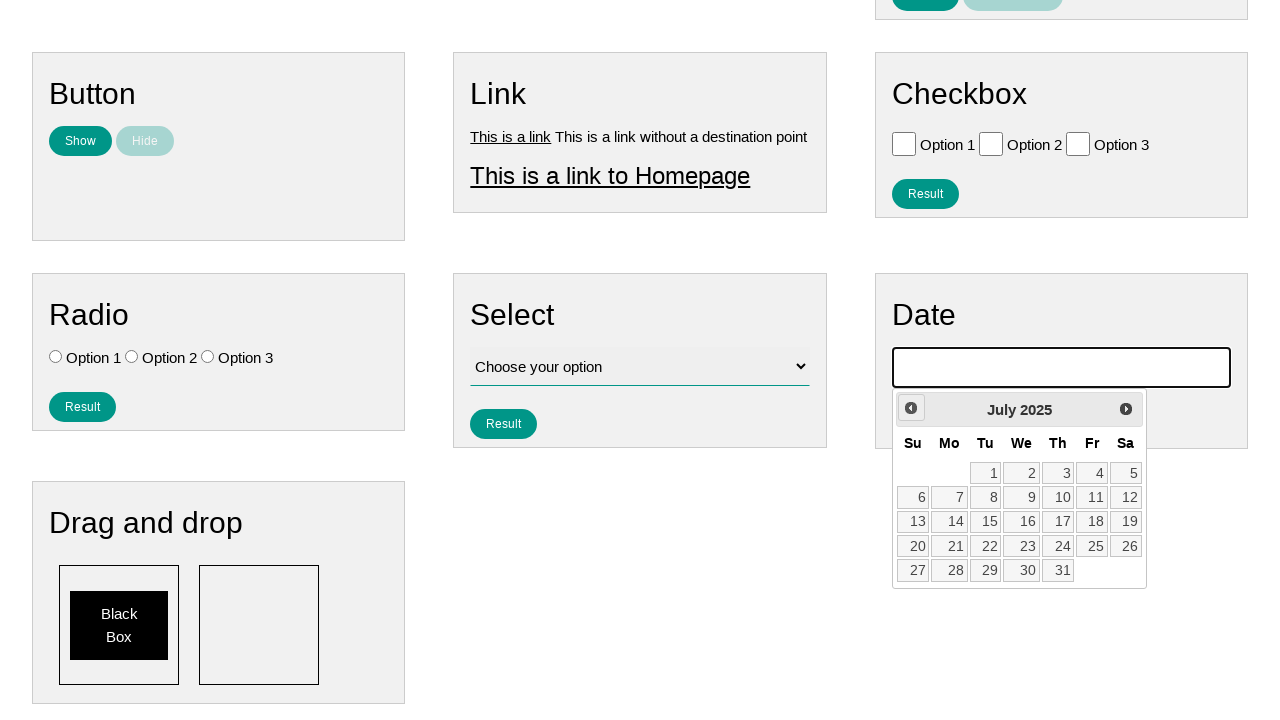

Clicked Prev button to navigate back 9 month(s) at (911, 408) on xpath=//span[text()='Prev']
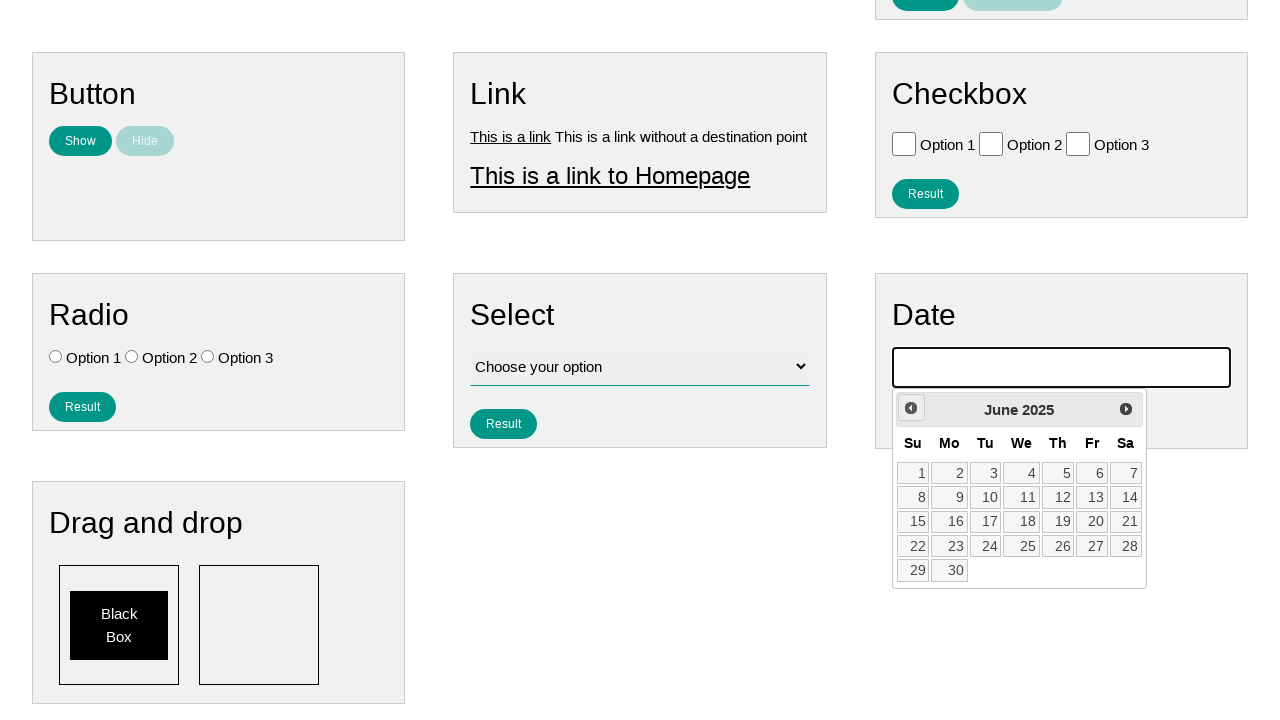

Clicked Prev button to navigate back 10 month(s) at (911, 408) on xpath=//span[text()='Prev']
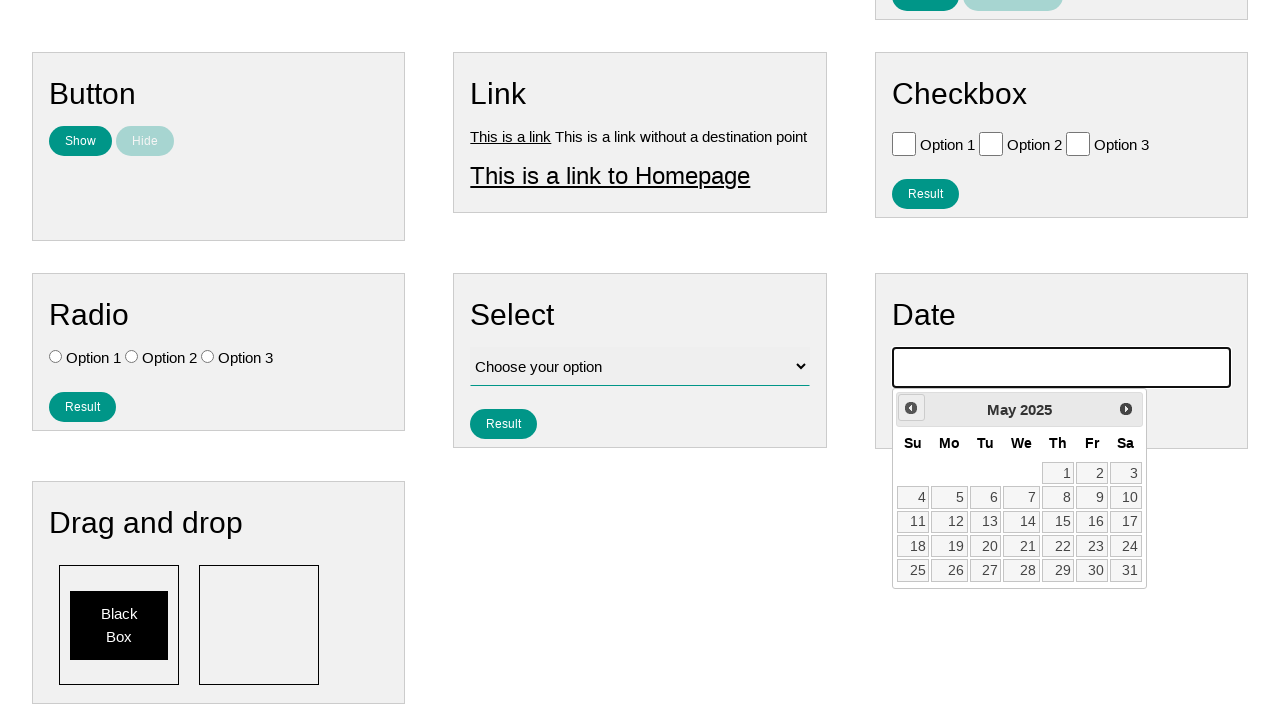

Selected the 15th day from the calendar at (1058, 522) on xpath=//a[text()='15']
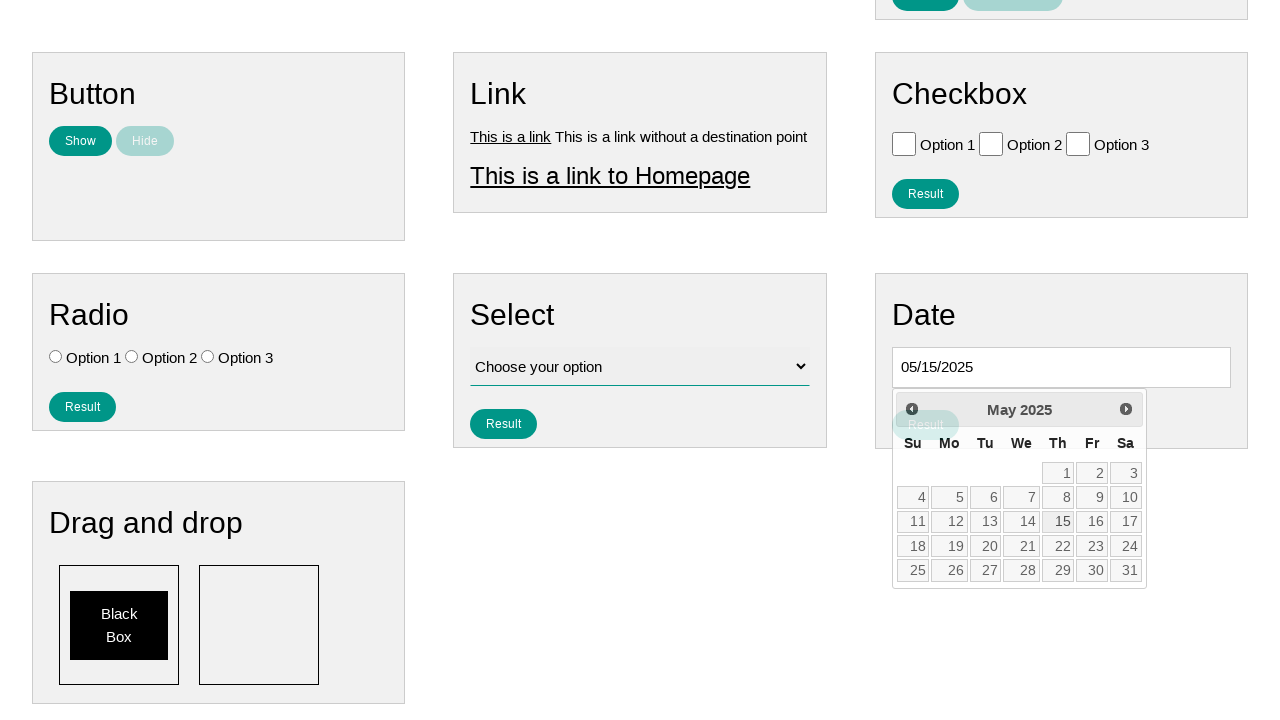

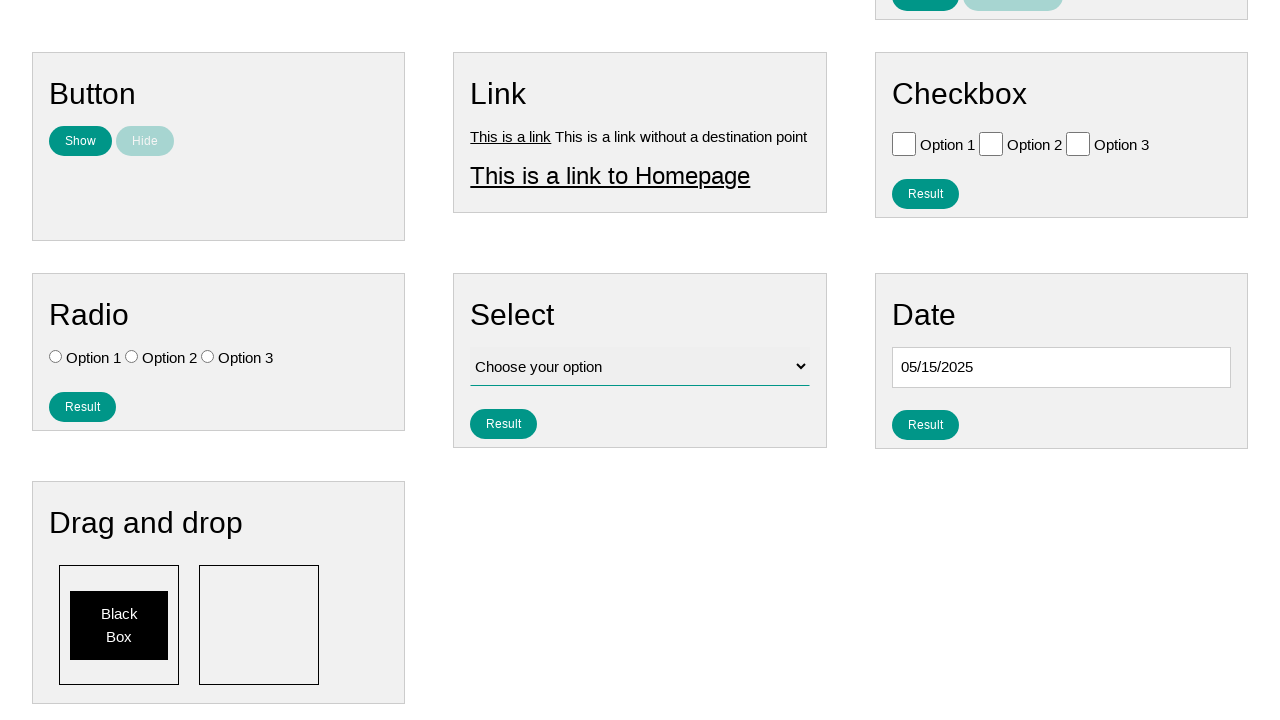